Tests alert dialog functionality by clicking on a prompt dialog button, entering text into the alert, and verifying the confirmation message

Starting URL: https://www.leafground.com/alert.xhtml

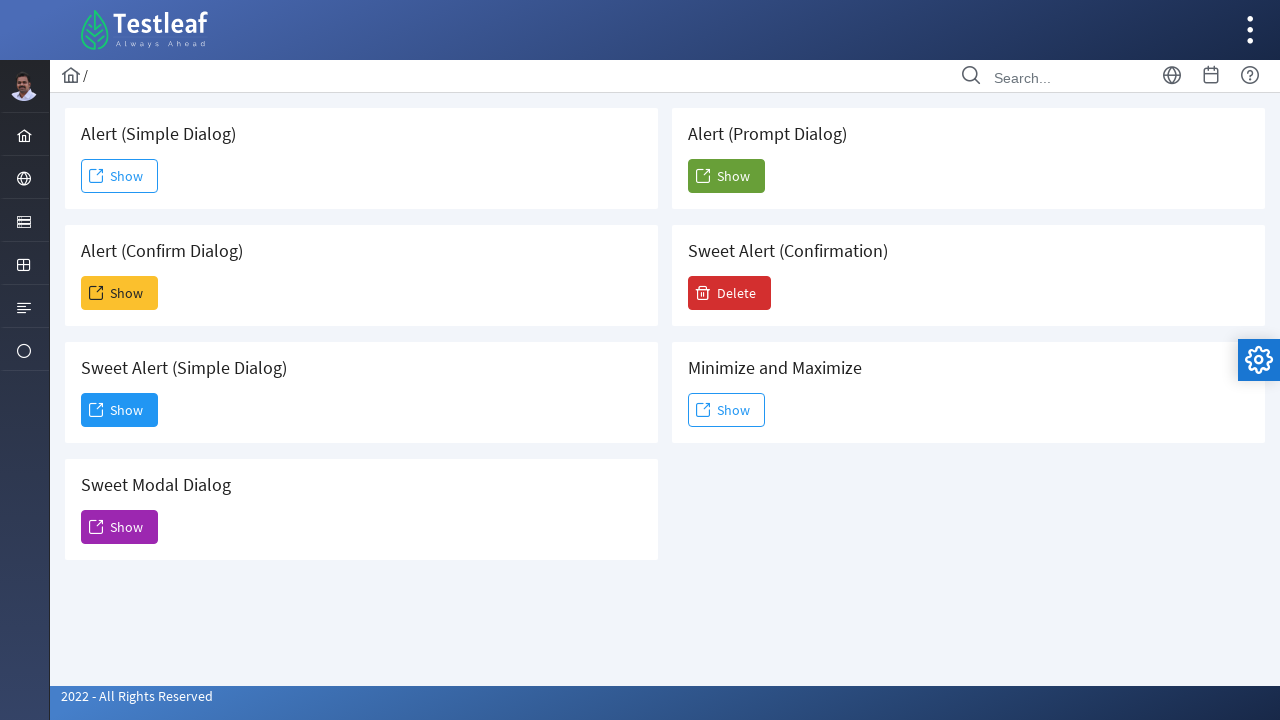

Clicked on the prompt dialog button at (726, 176) on button#j_idt88\:j_idt104
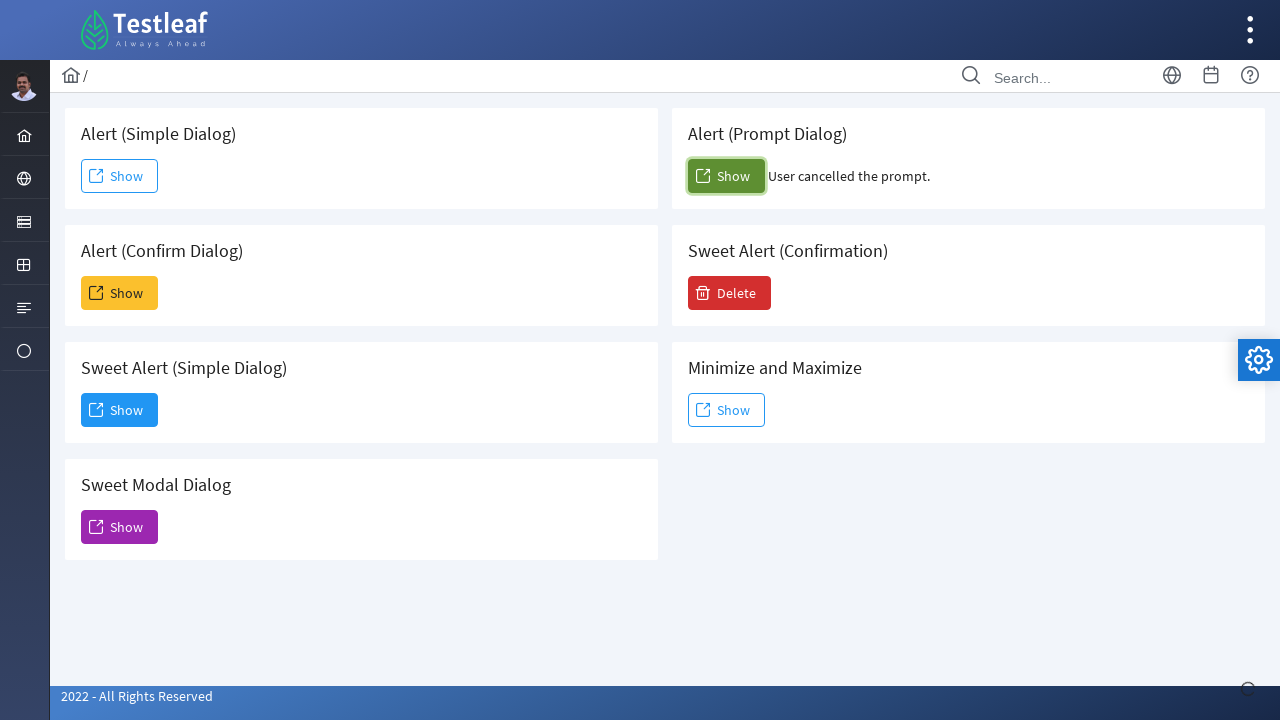

Set up dialog handler to accept with text 'hello Bro'
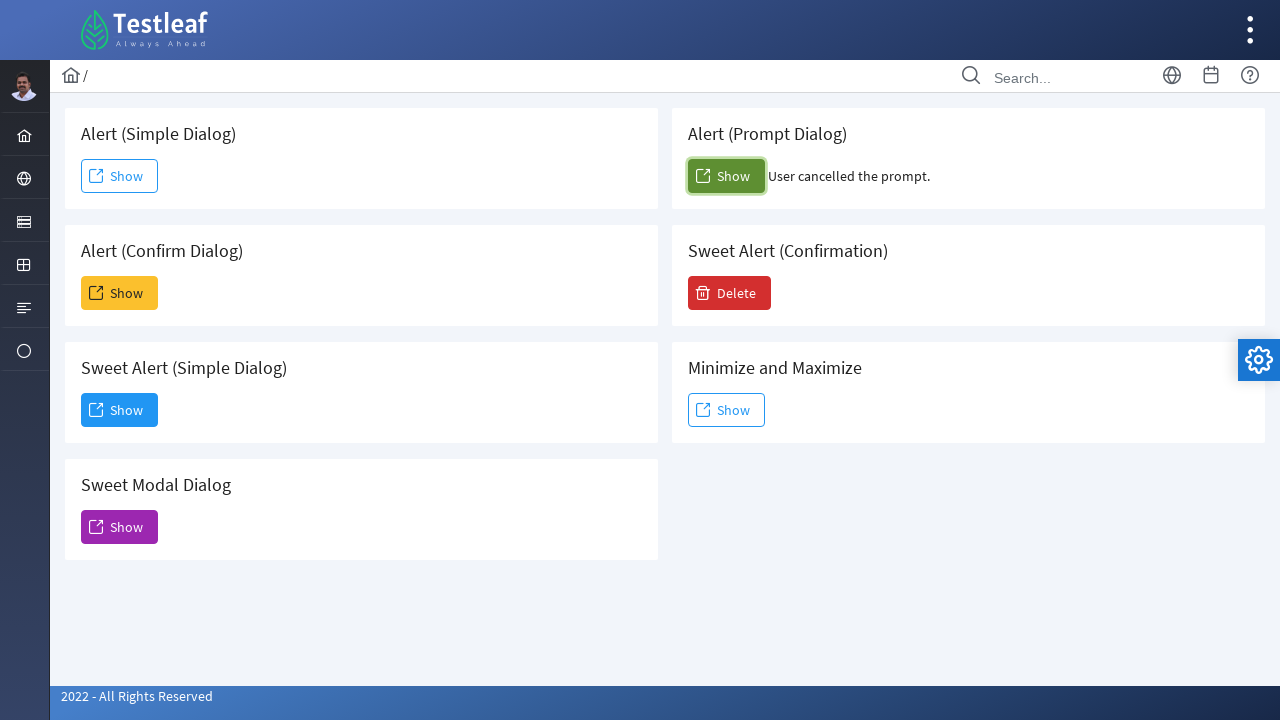

Confirmation message appeared
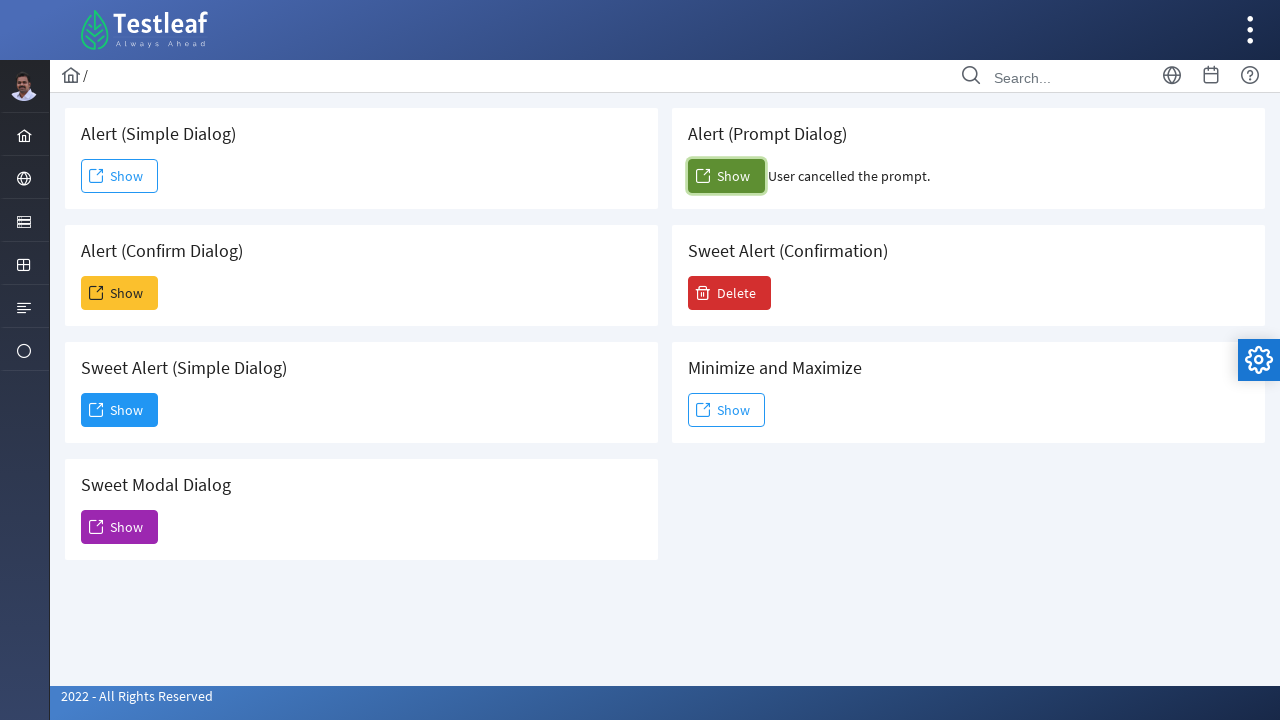

Retrieved confirmation message text: User cancelled the prompt.
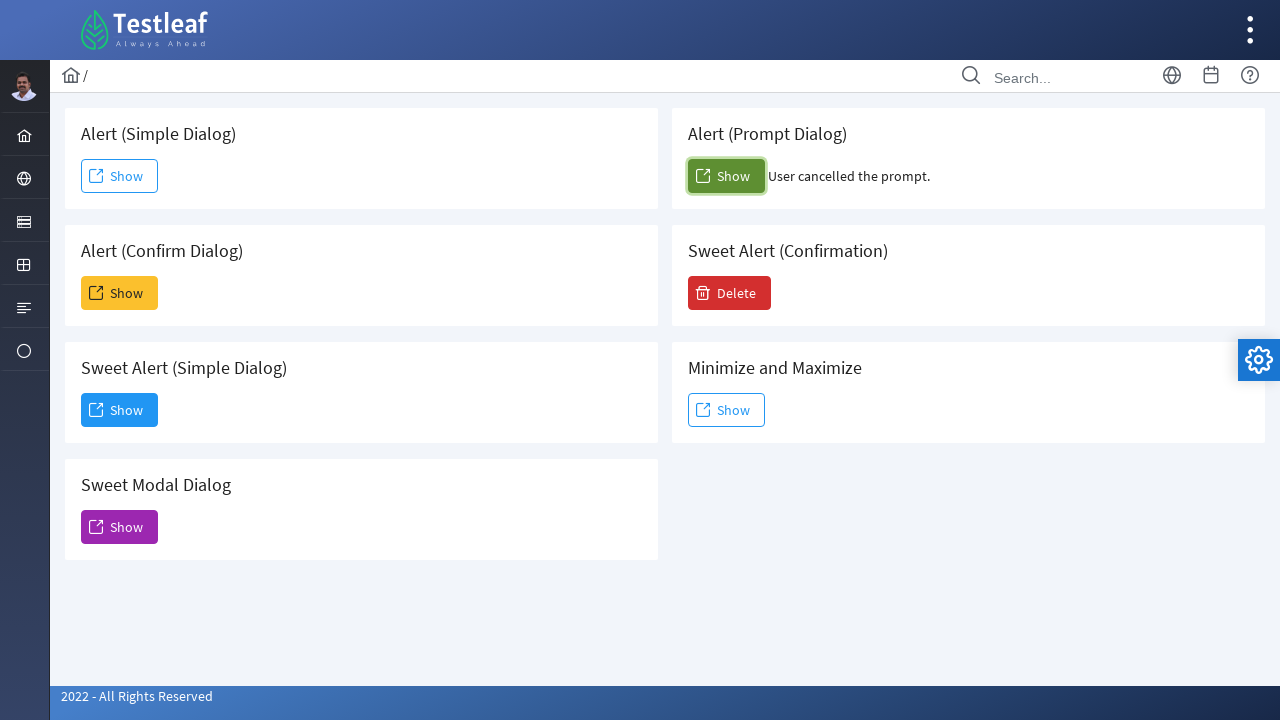

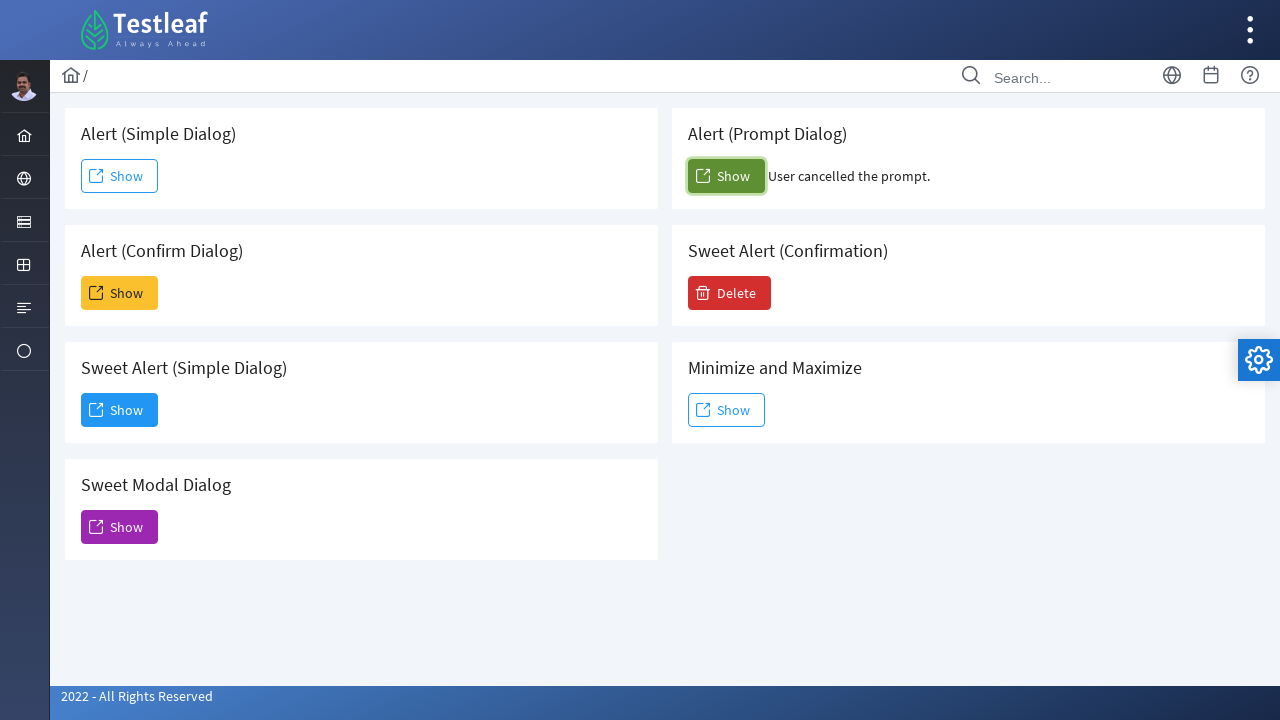